Navigates to the Links page and clicks on the "No Content" link to verify a 204 status response is displayed

Starting URL: https://demoqa.com/

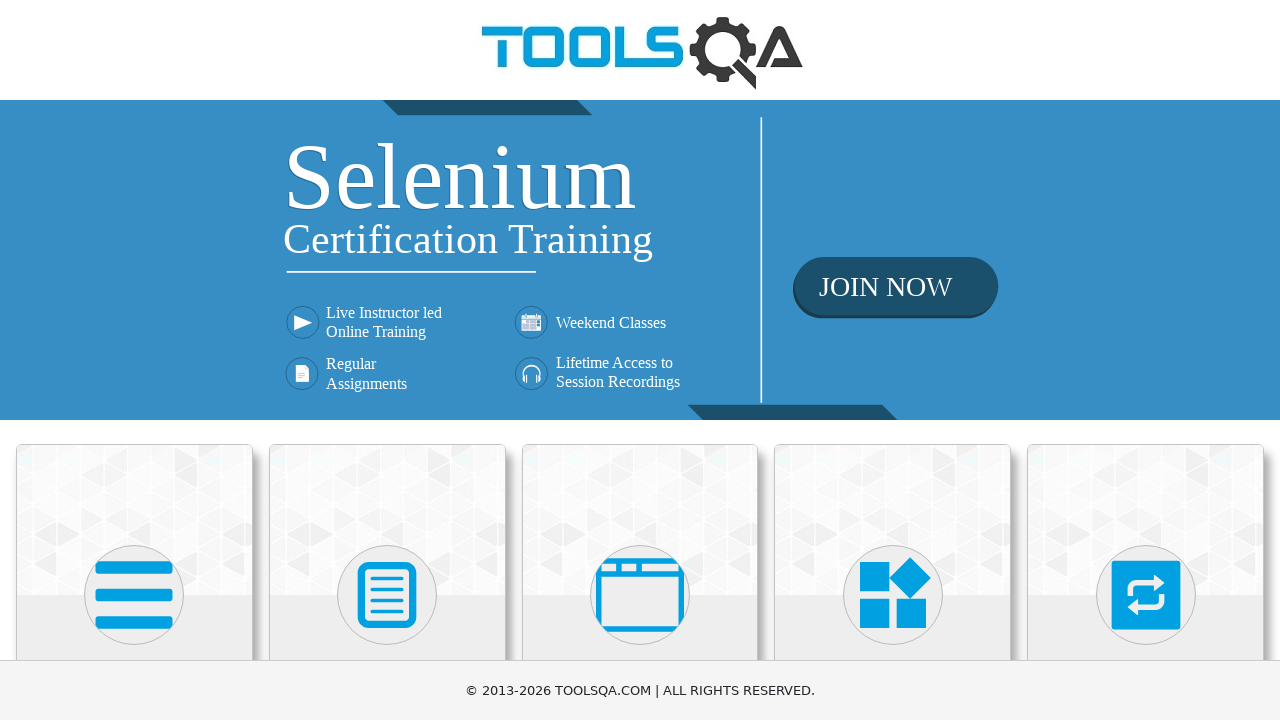

Clicked on Elements in main menu at (134, 360) on text=Elements
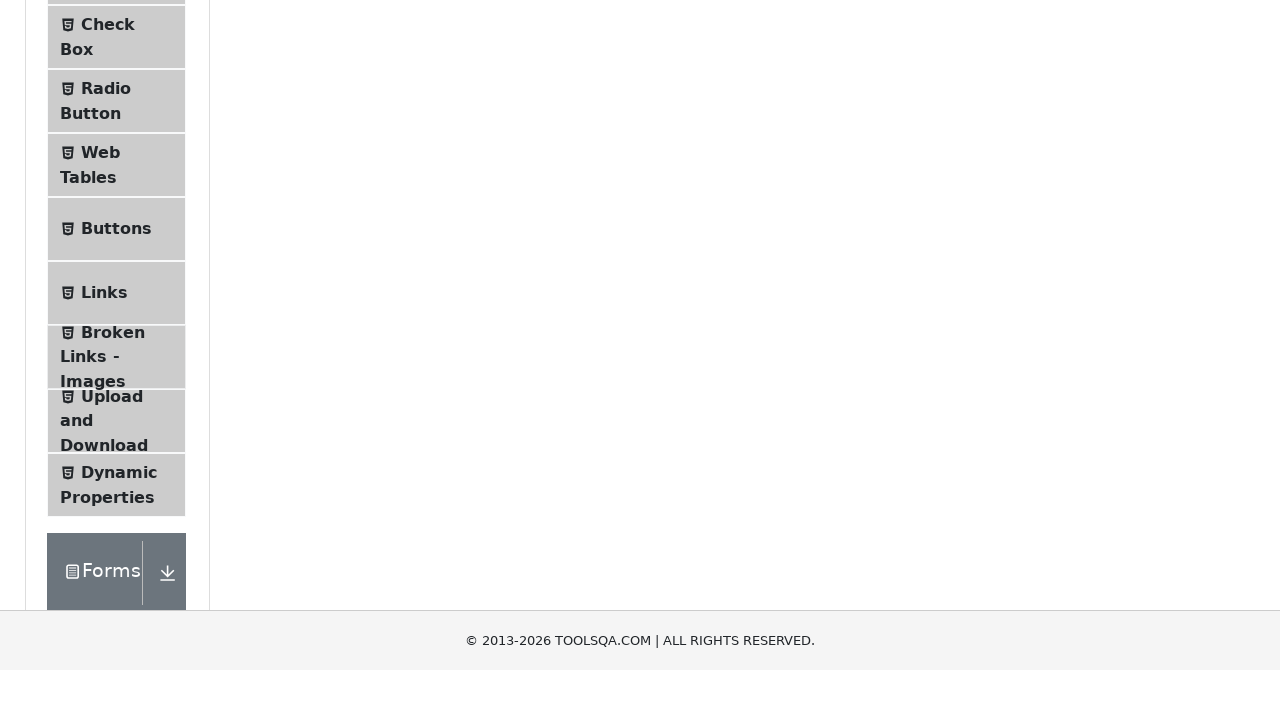

Clicked on Links in side menu at (104, 581) on text=Links
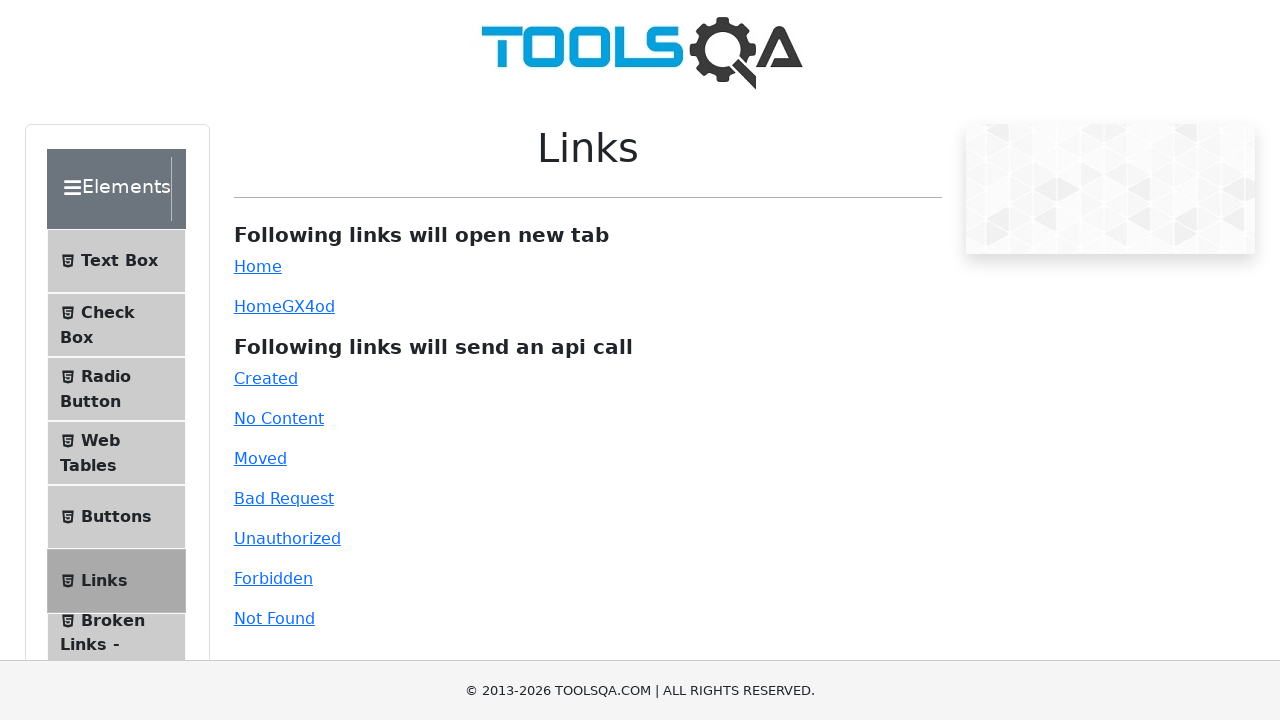

Clicked on the 'No Content' link at (279, 418) on #no-content
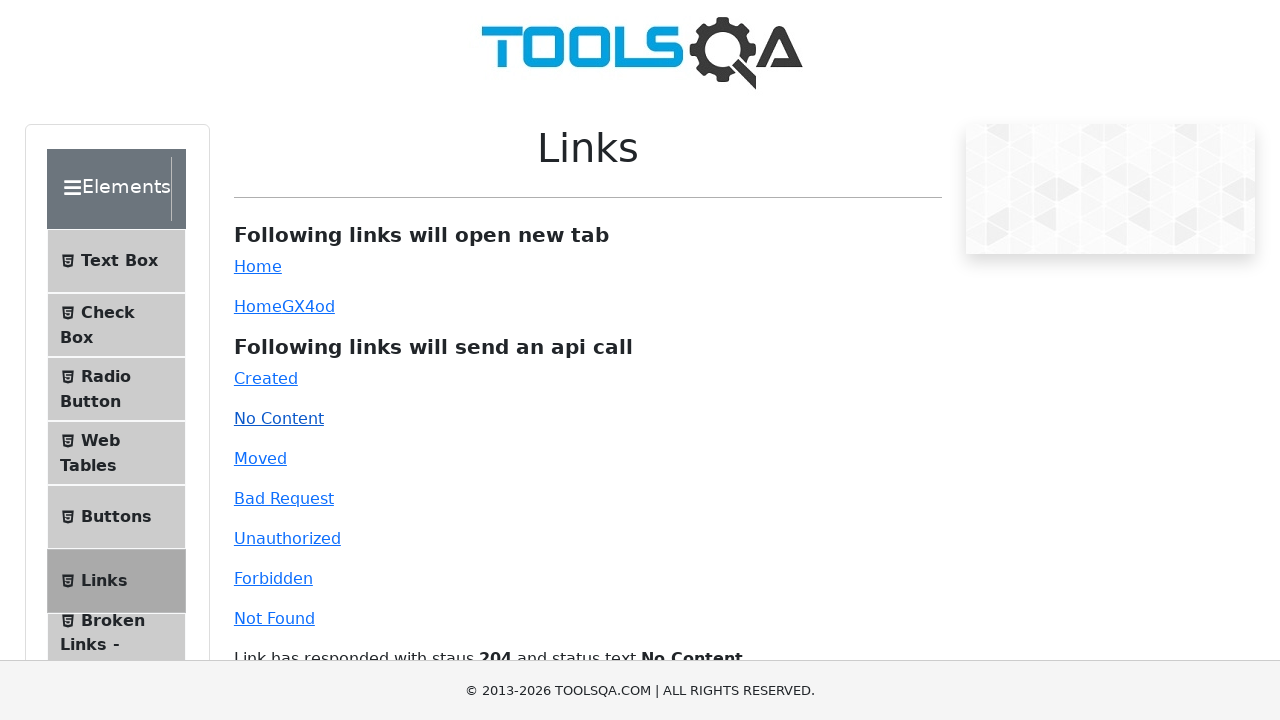

Waited for response message to appear with 204 status
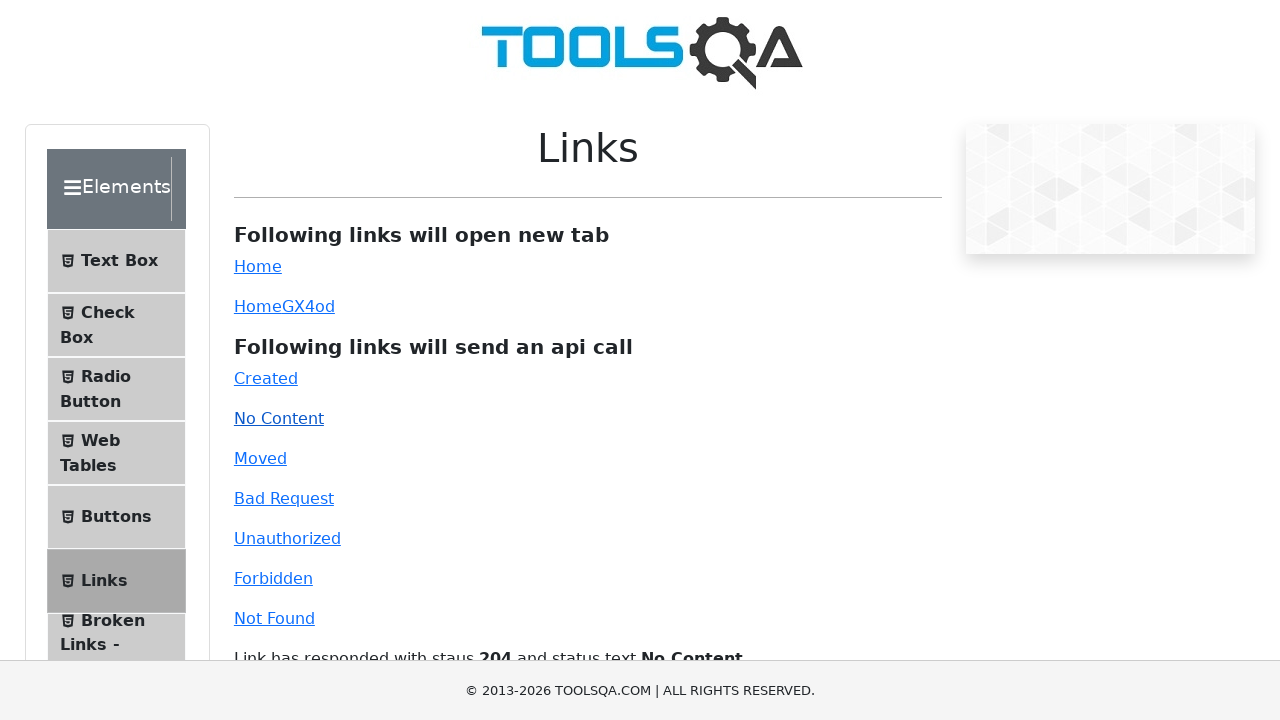

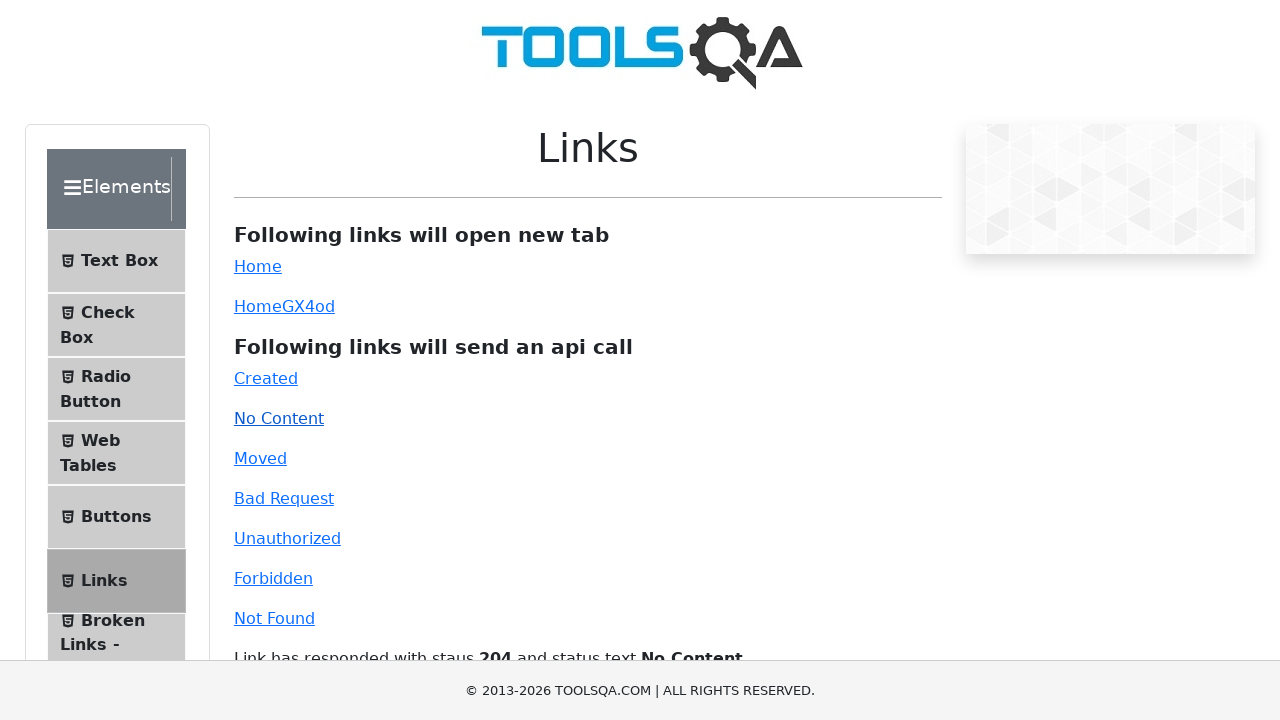